Tests filtering to display only active (not completed) items

Starting URL: https://demo.playwright.dev/todomvc

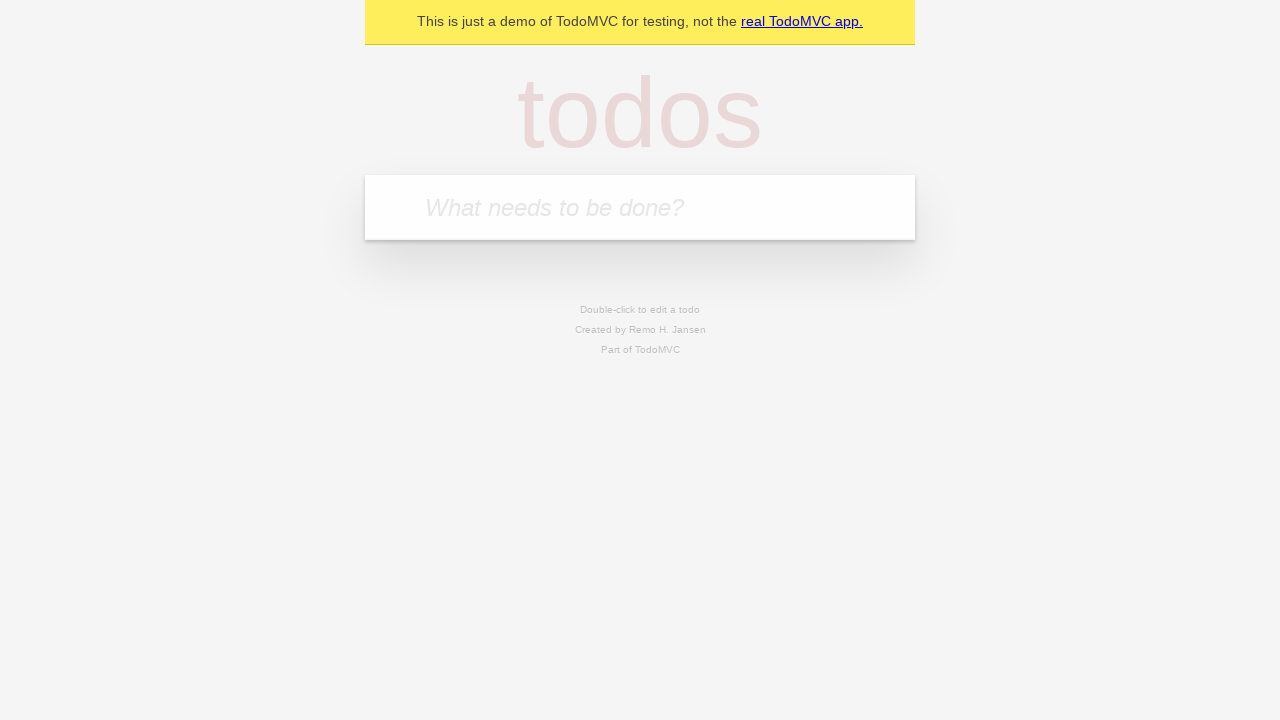

Filled todo input with 'buy some cheese' on internal:attr=[placeholder="What needs to be done?"i]
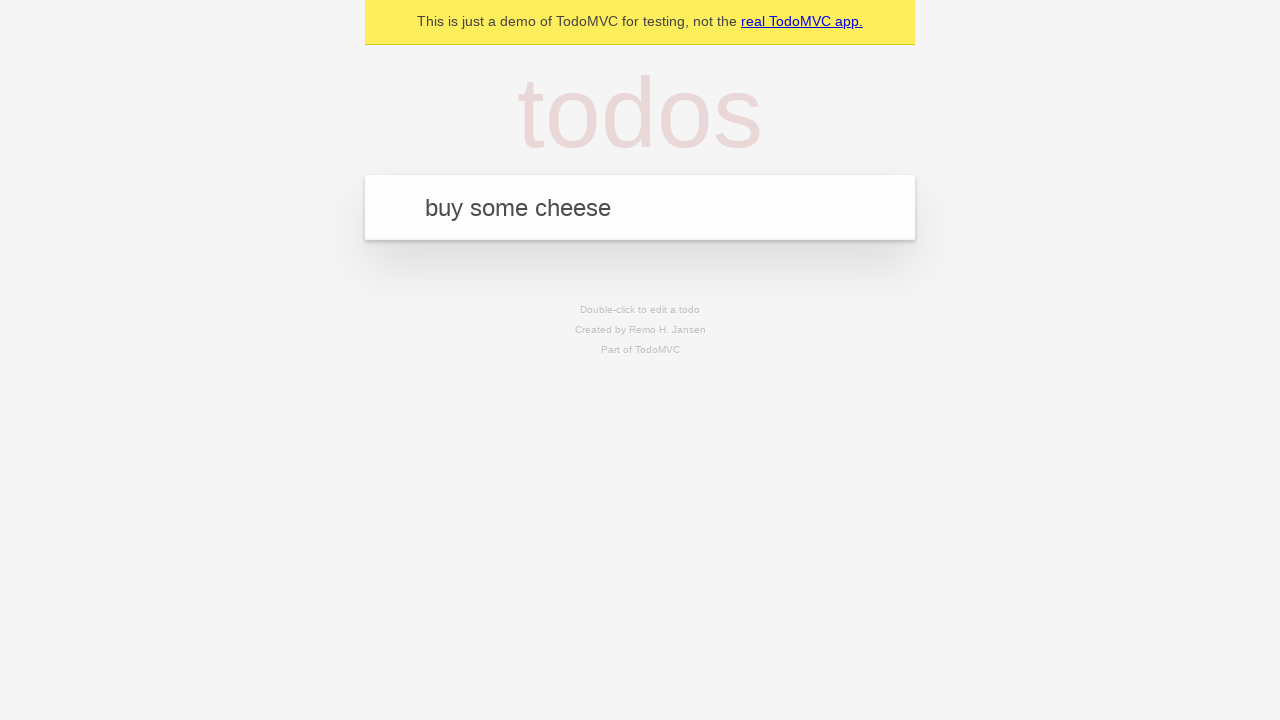

Pressed Enter to create first todo item on internal:attr=[placeholder="What needs to be done?"i]
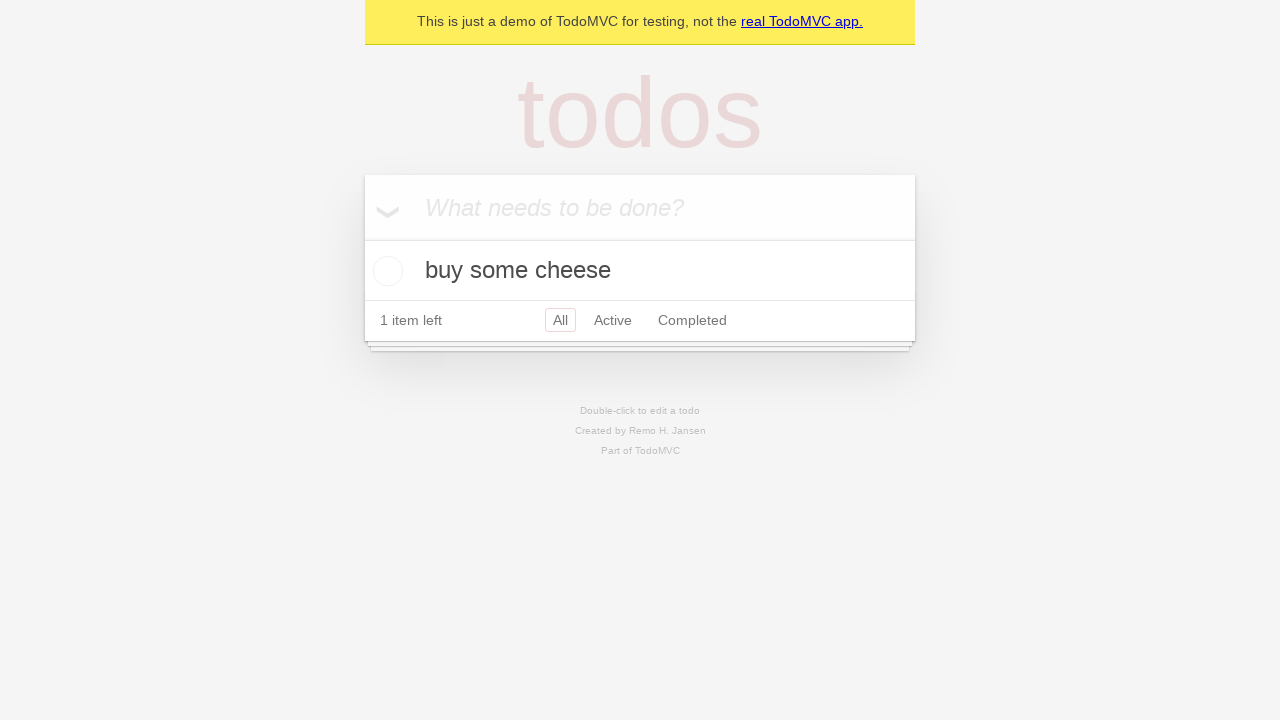

Filled todo input with 'feed the cat' on internal:attr=[placeholder="What needs to be done?"i]
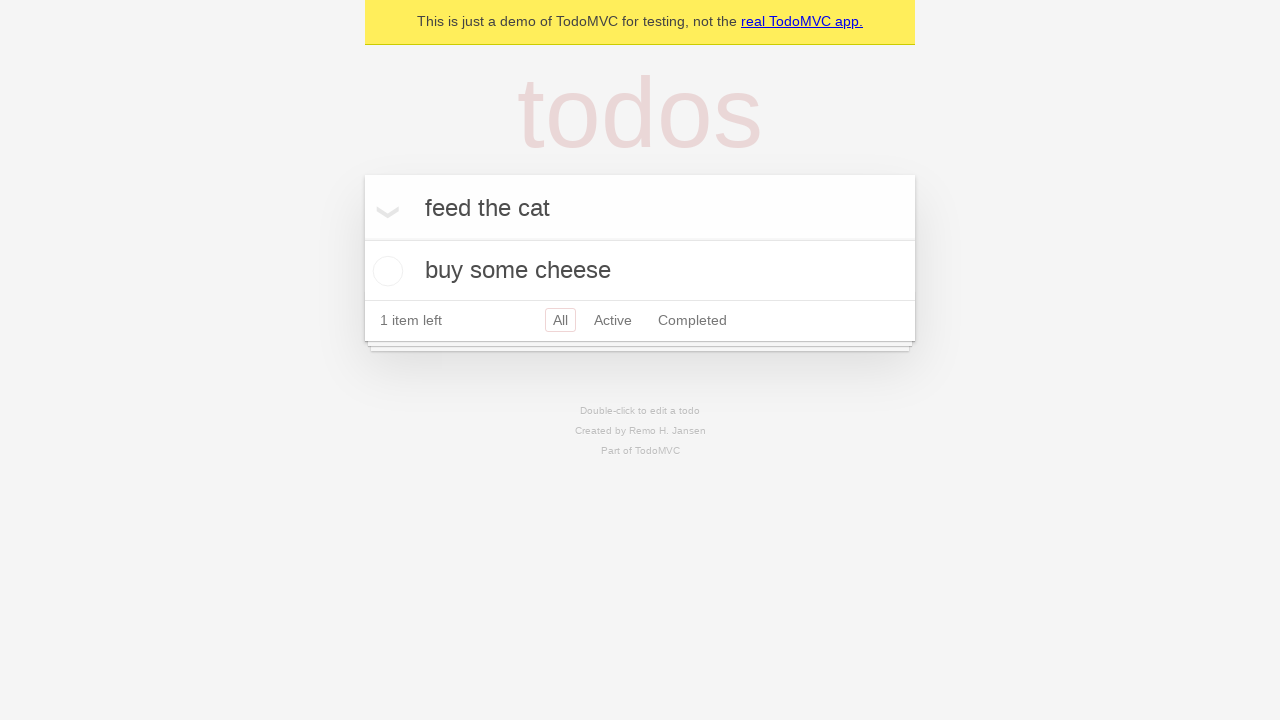

Pressed Enter to create second todo item on internal:attr=[placeholder="What needs to be done?"i]
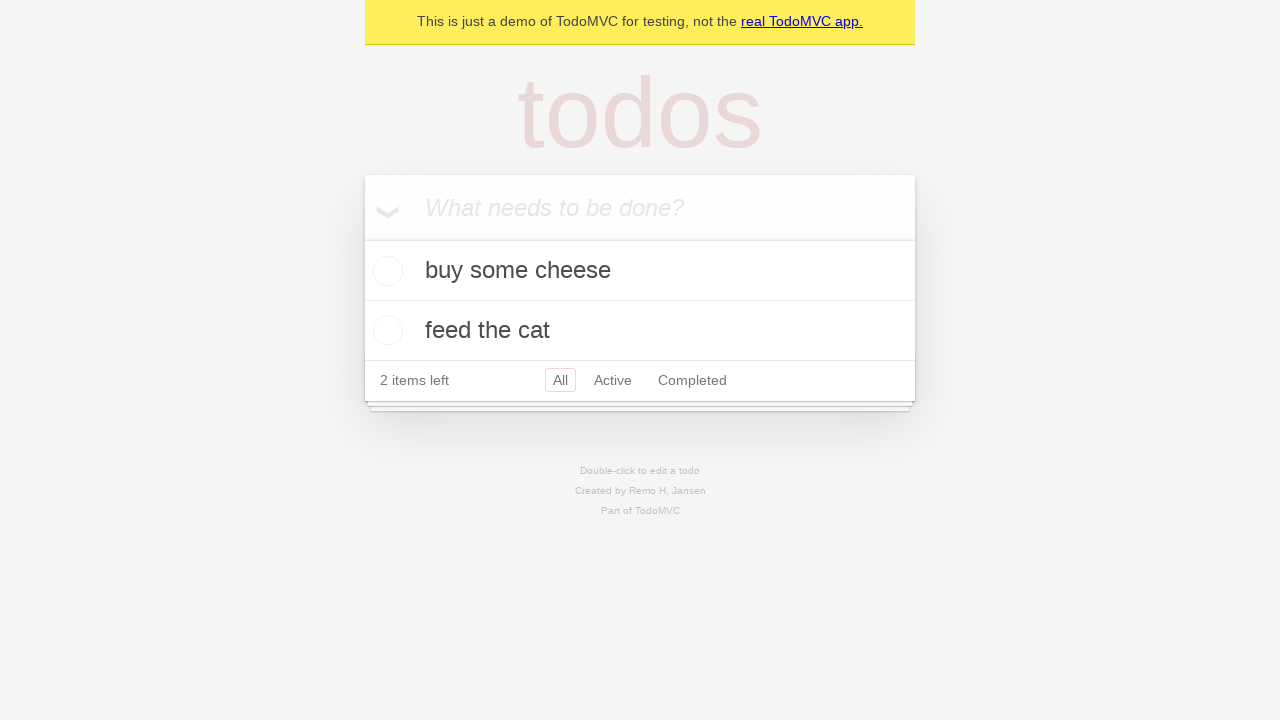

Filled todo input with 'book a doctors appointment' on internal:attr=[placeholder="What needs to be done?"i]
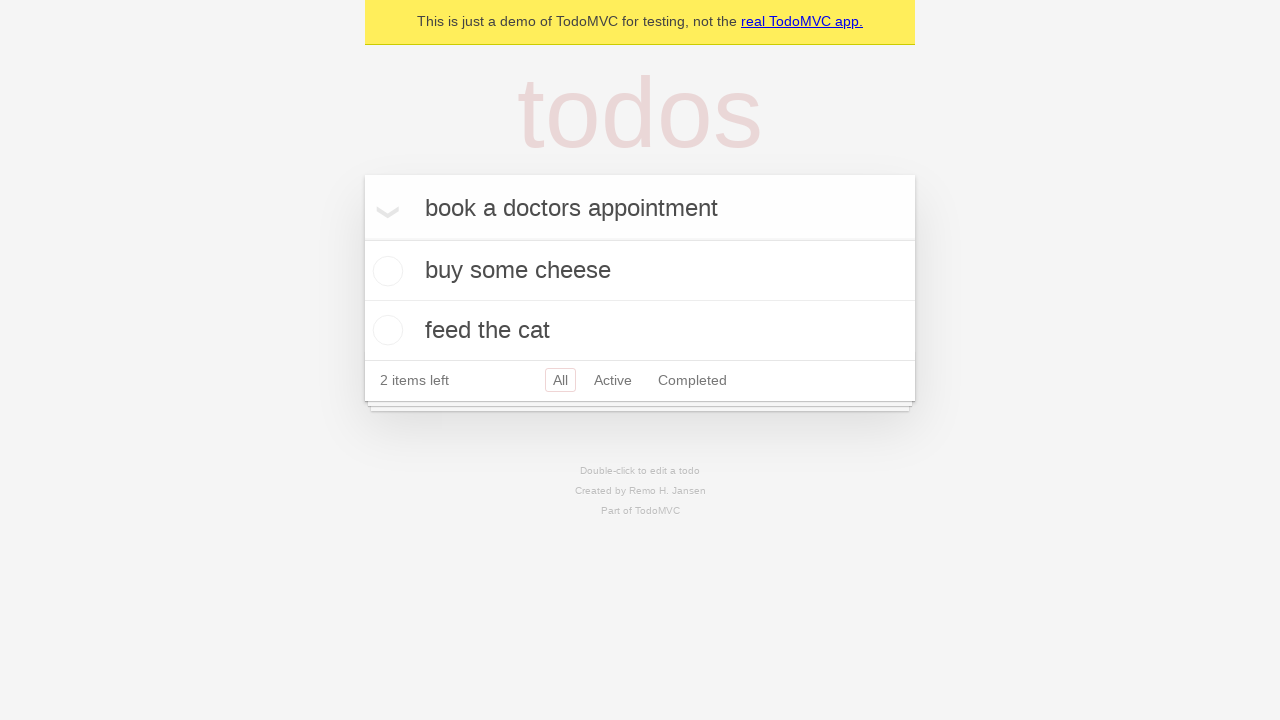

Pressed Enter to create third todo item on internal:attr=[placeholder="What needs to be done?"i]
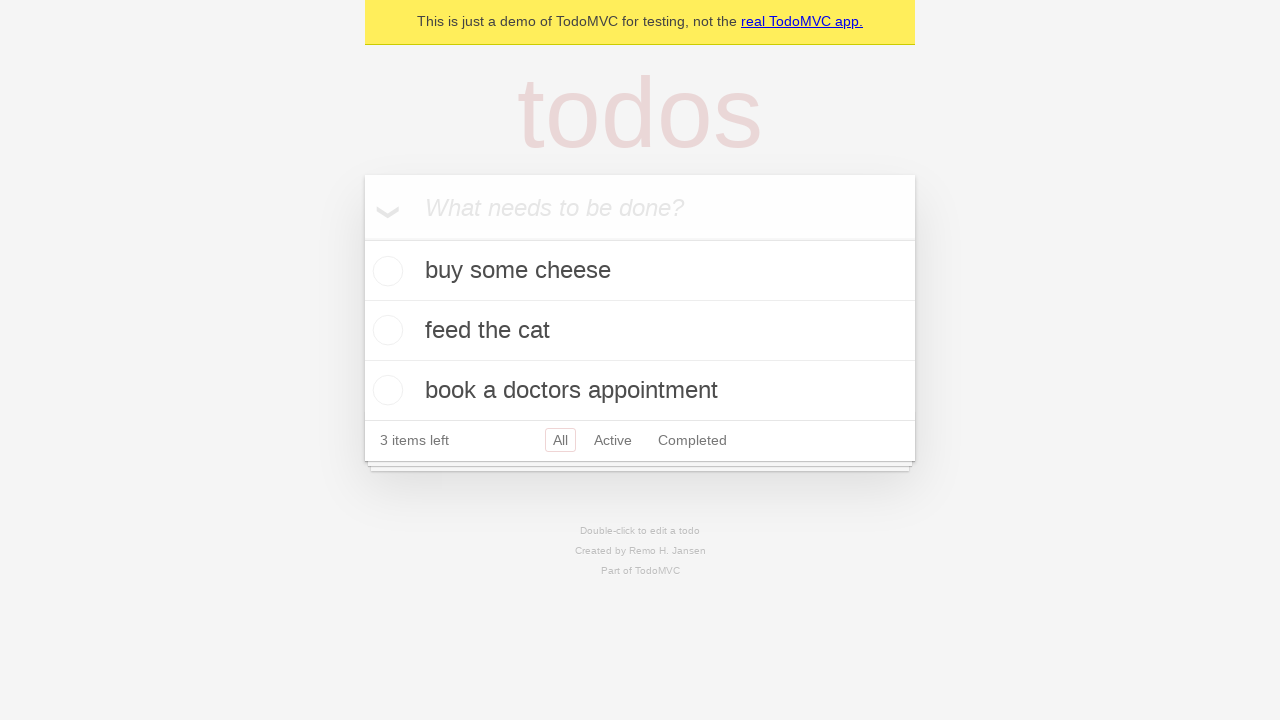

Checked the second todo item to mark it as completed at (385, 330) on internal:testid=[data-testid="todo-item"s] >> nth=1 >> internal:role=checkbox
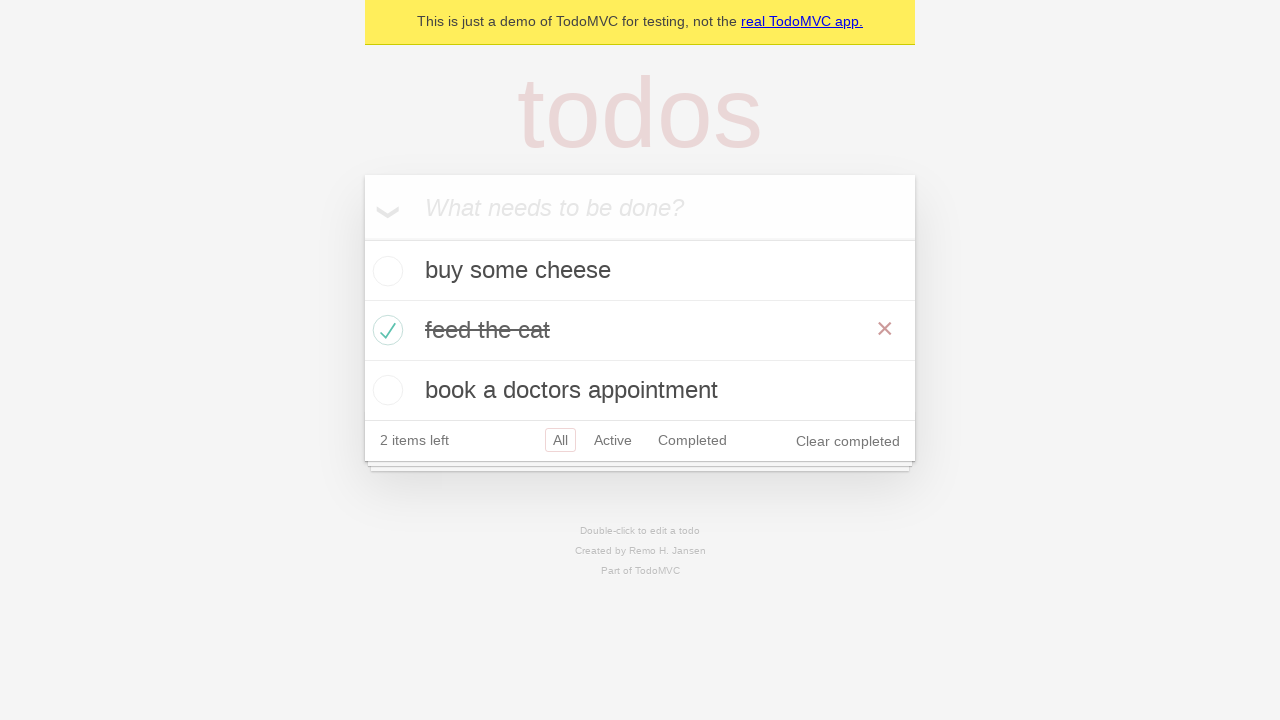

Clicked Active filter to display only active (not completed) items at (613, 440) on internal:role=link[name="Active"i]
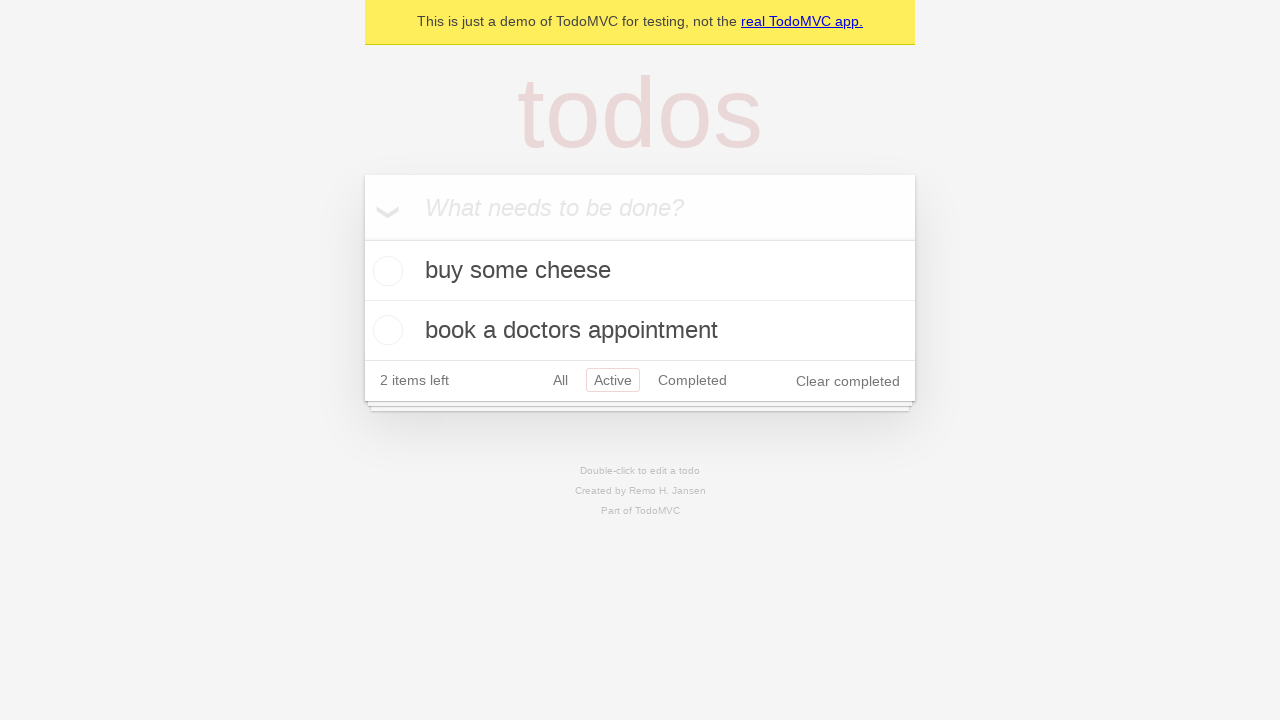

Verified that todo items are displayed after Active filter applied
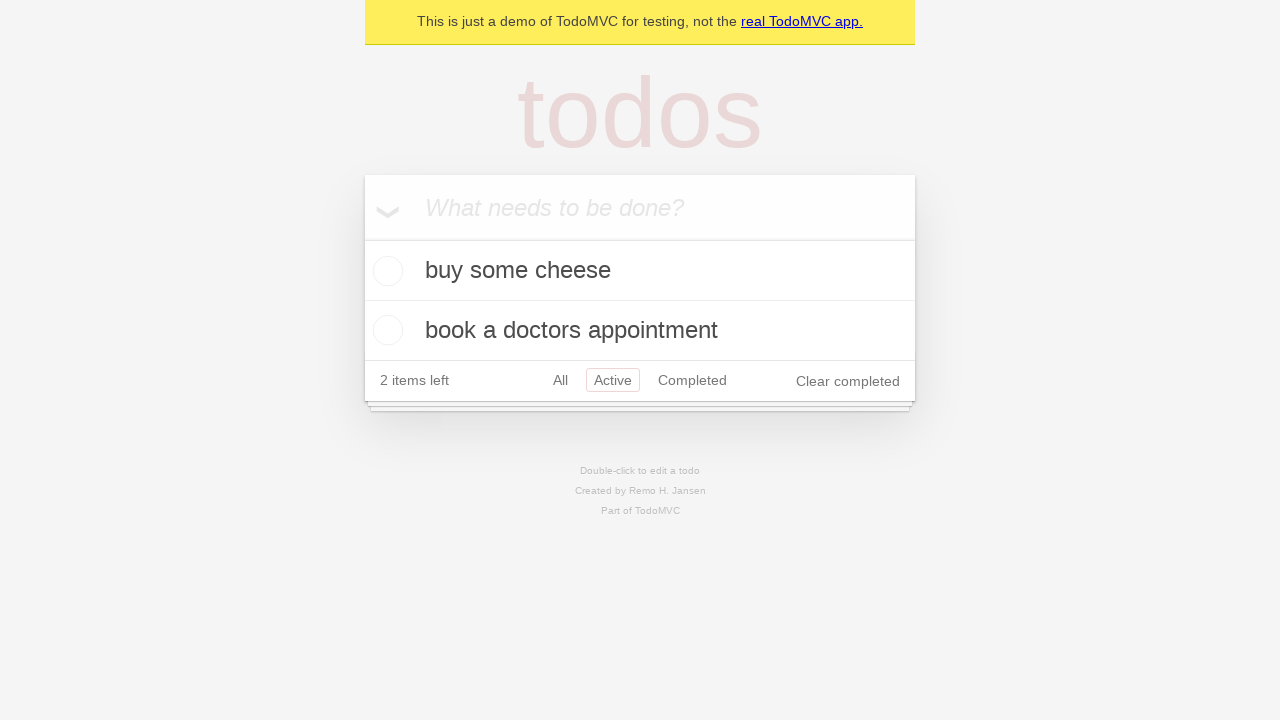

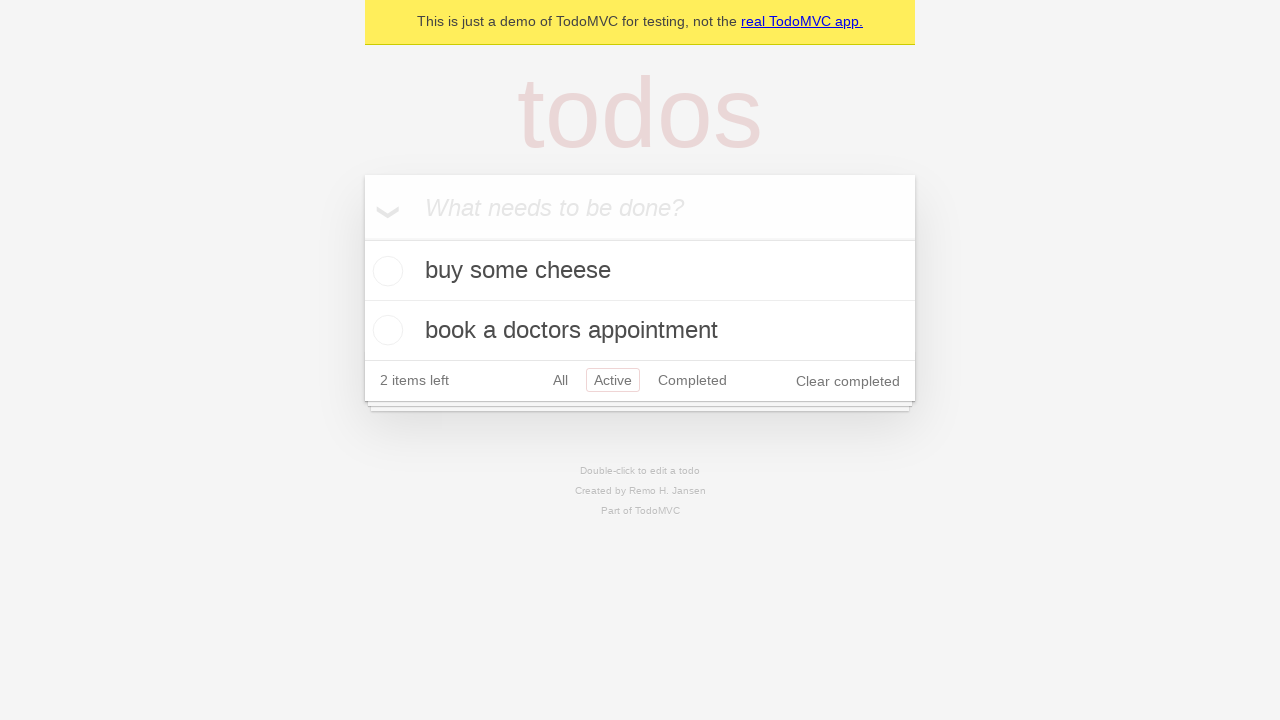